Tests browser back button functionality with filter navigation

Starting URL: https://demo.playwright.dev/todomvc

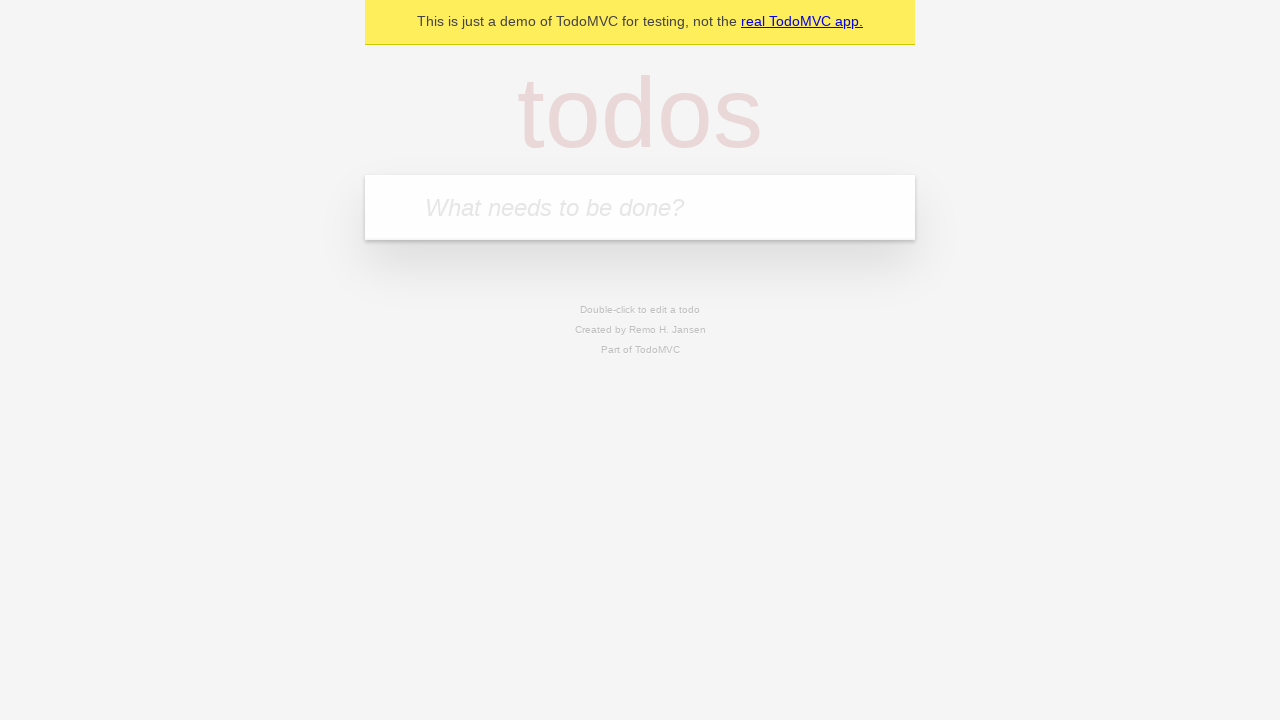

Filled new todo field with 'buy some cheese' on .new-todo
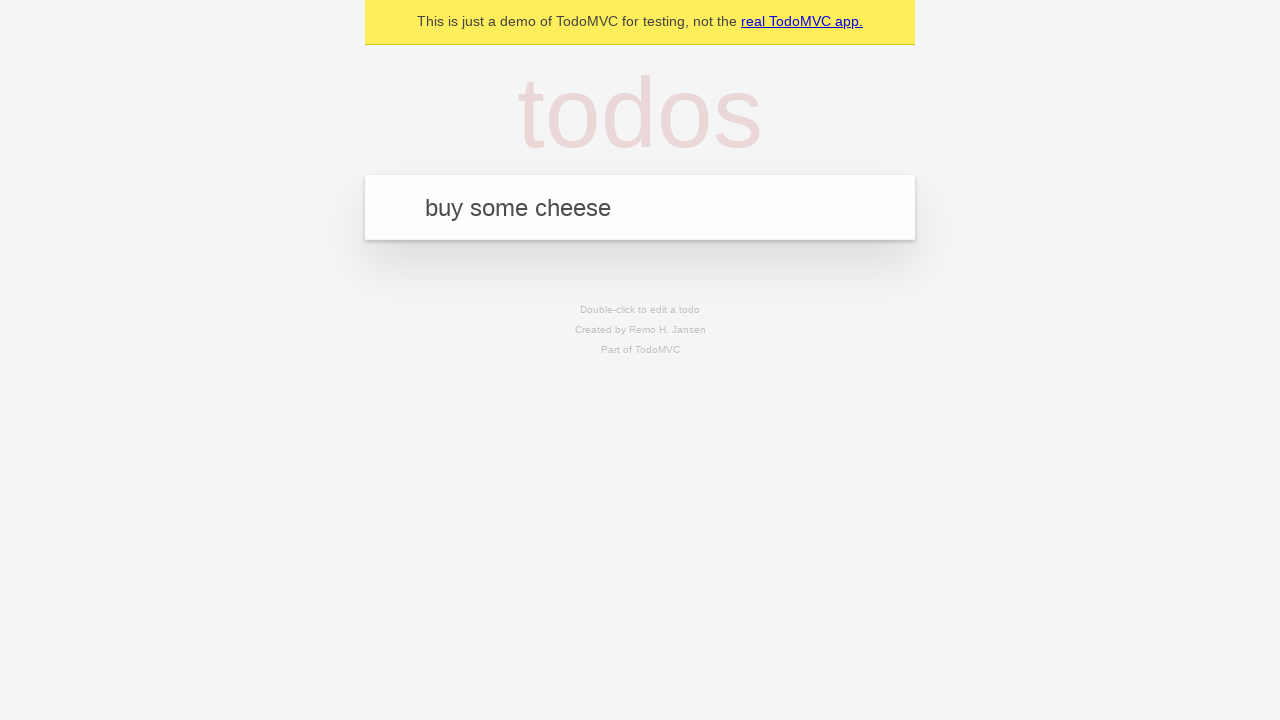

Pressed Enter to add first todo on .new-todo
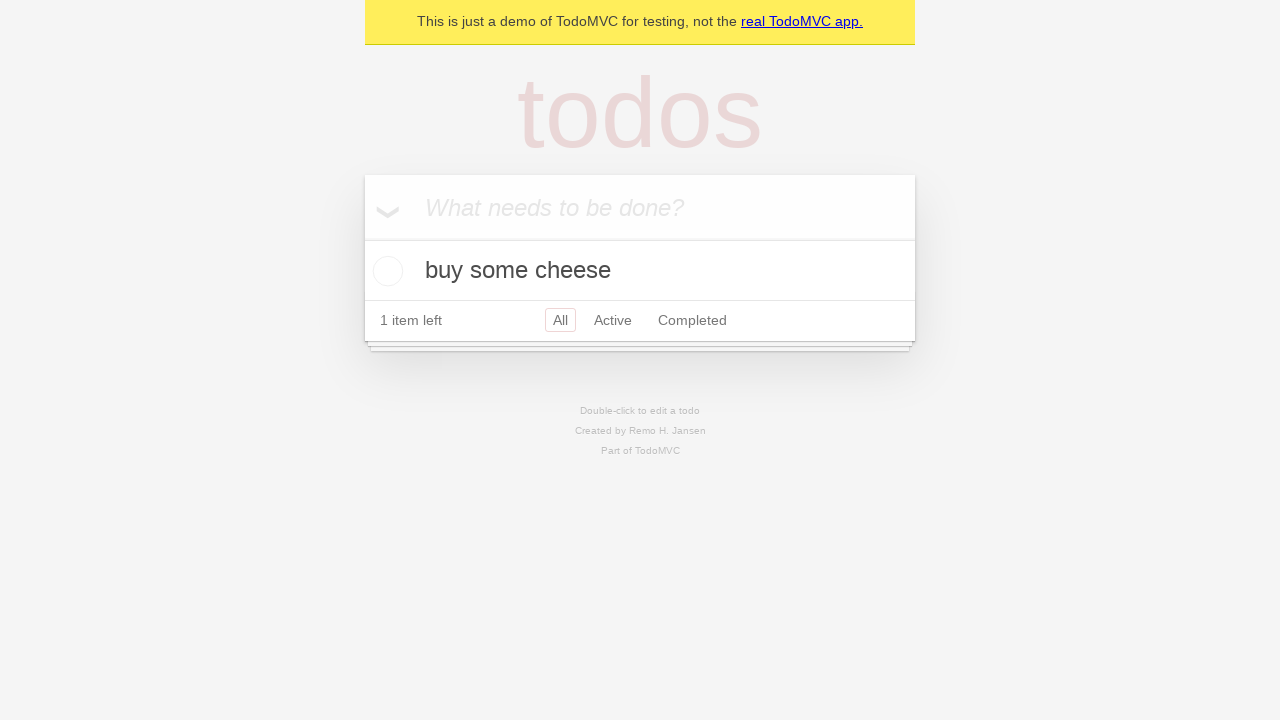

Filled new todo field with 'feed the cat' on .new-todo
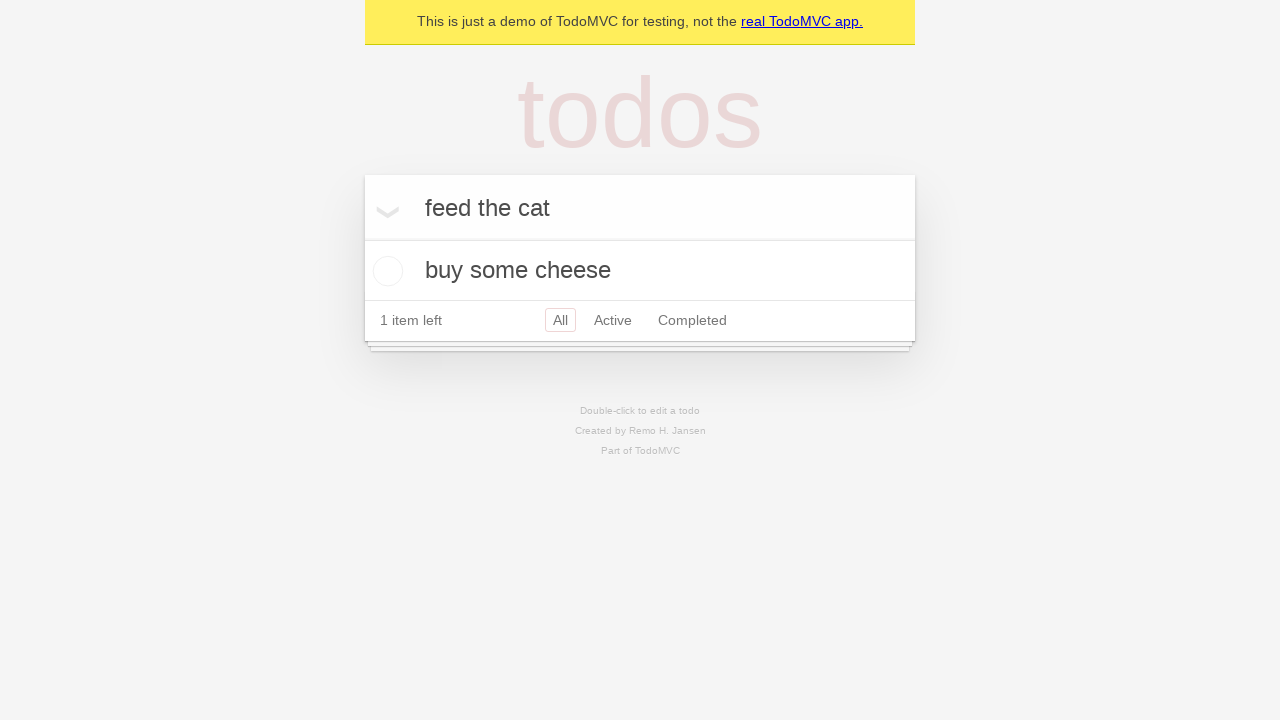

Pressed Enter to add second todo on .new-todo
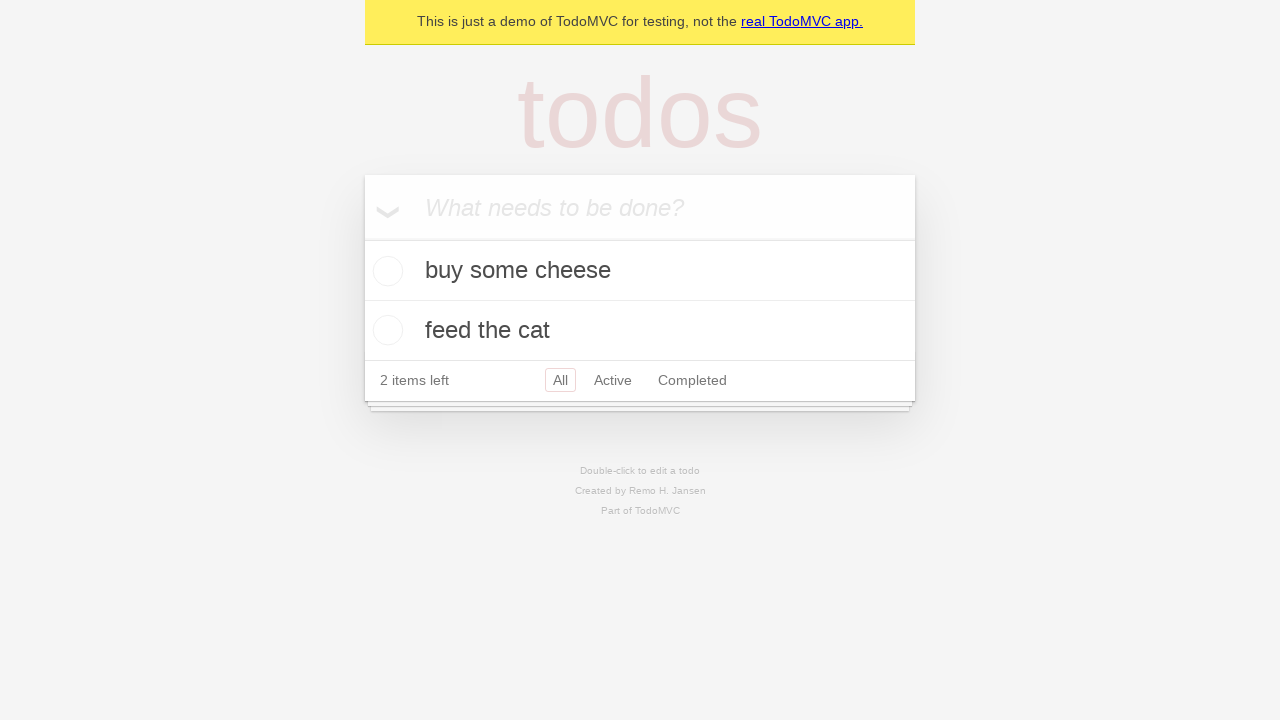

Filled new todo field with 'book a doctors appointment' on .new-todo
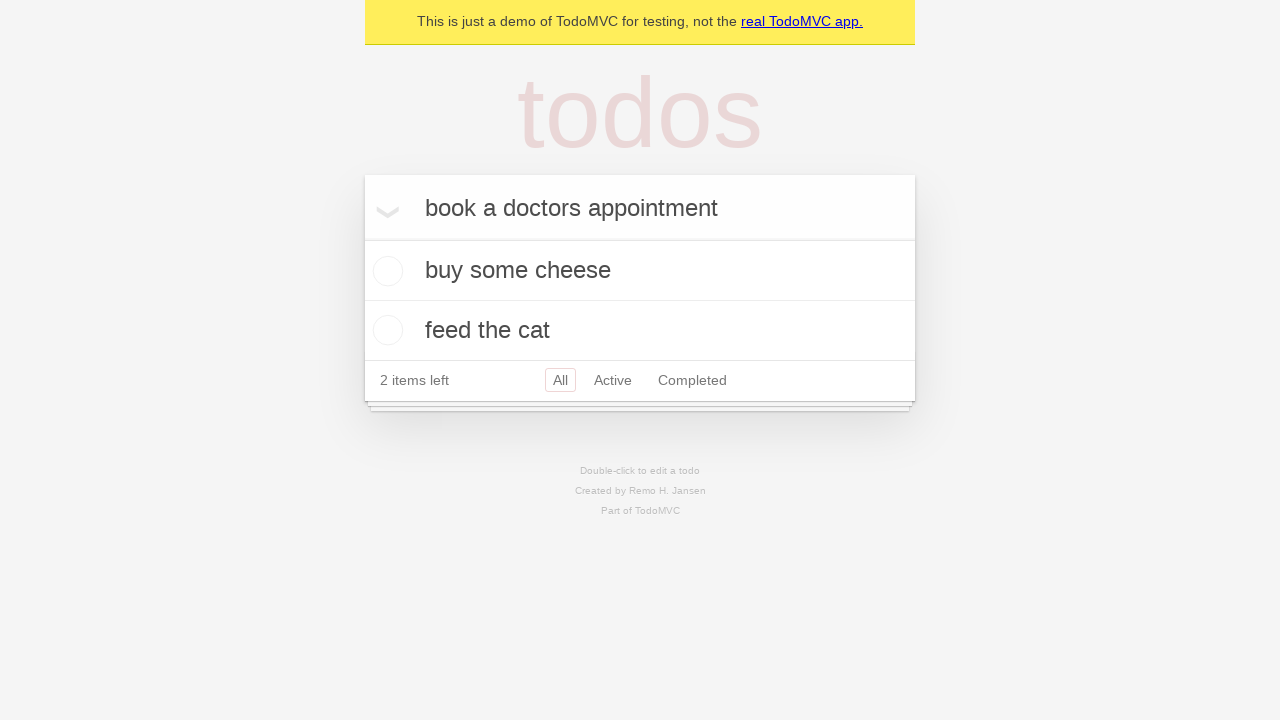

Pressed Enter to add third todo on .new-todo
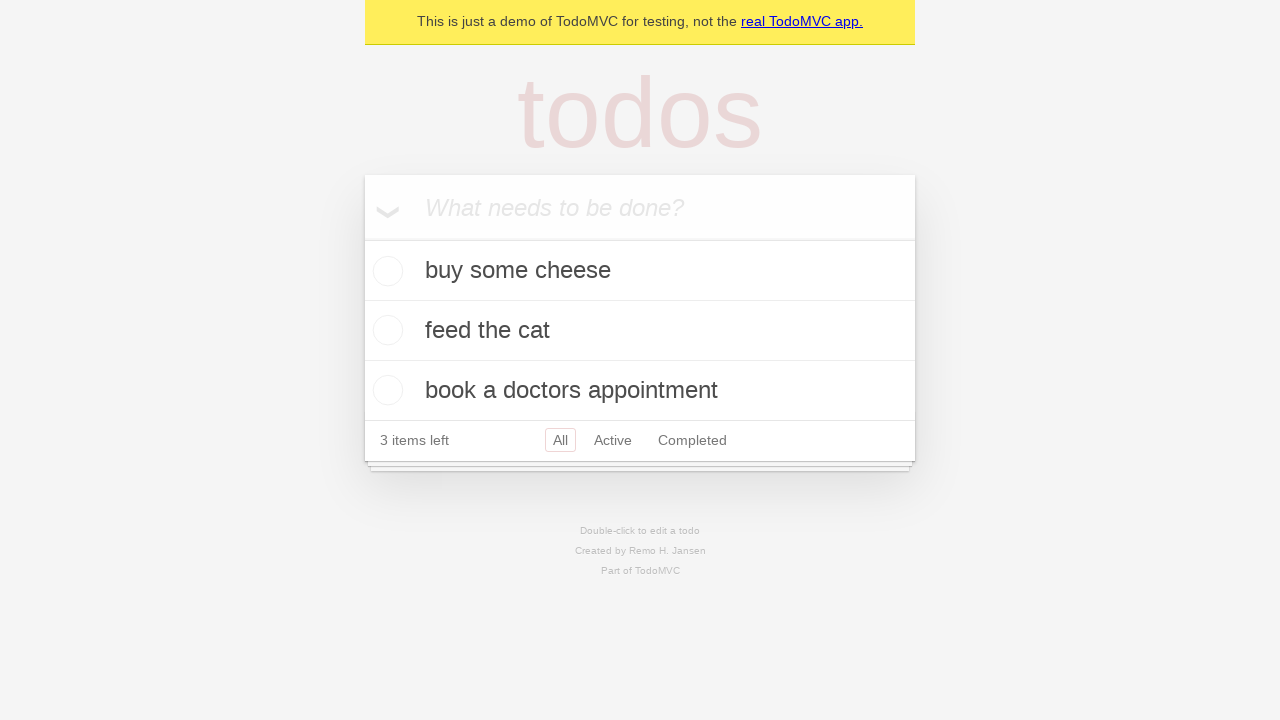

Checked the second todo as completed at (385, 330) on .todo-list li .toggle >> nth=1
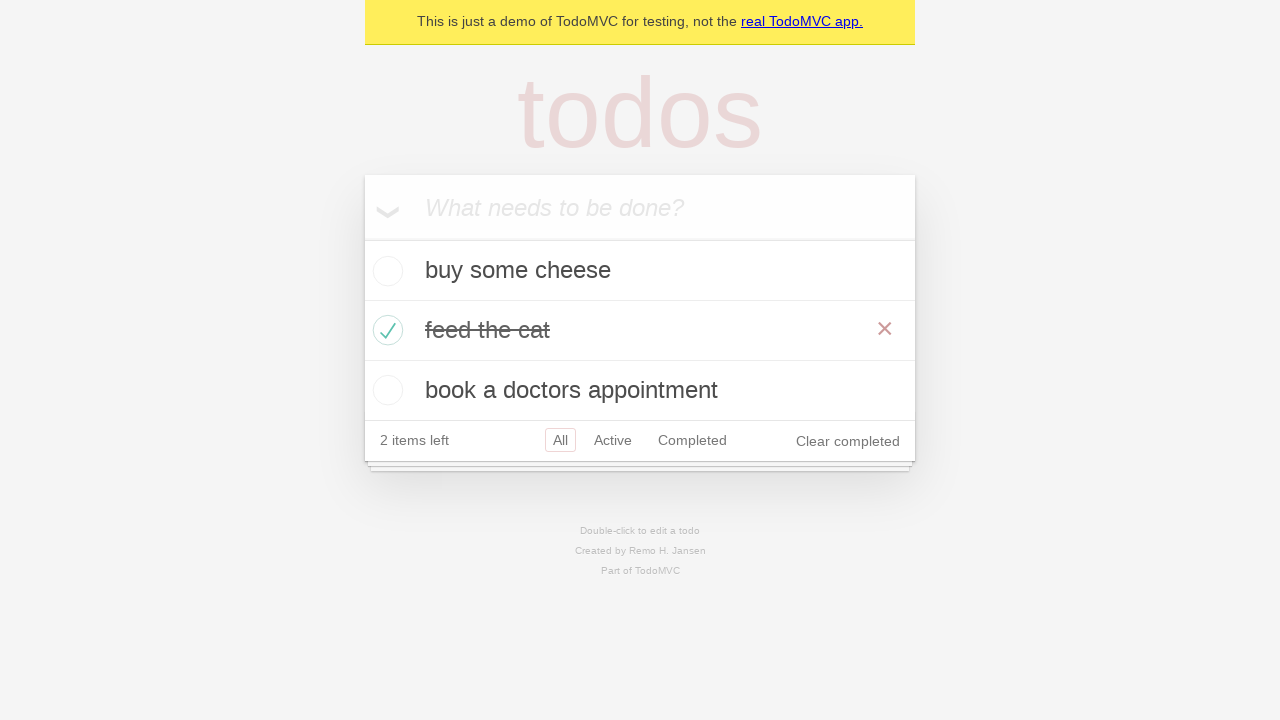

Clicked All filter to show all todos at (560, 440) on .filters >> text=All
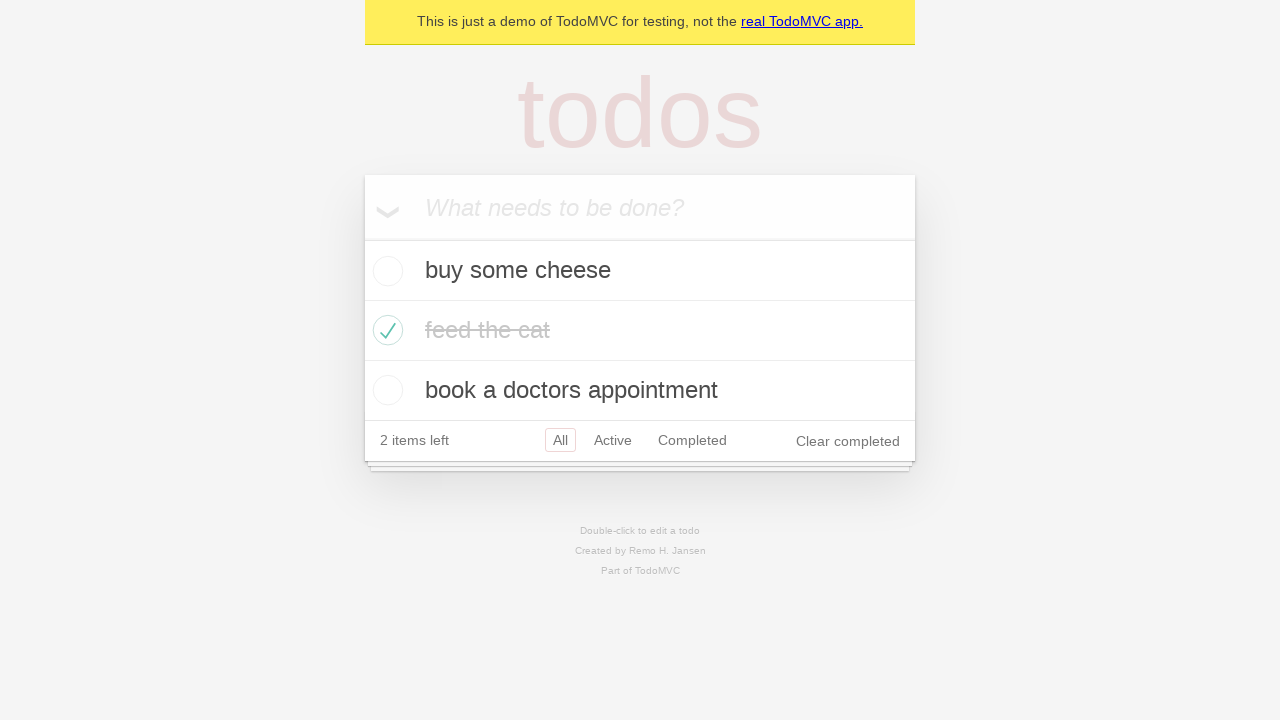

Clicked Active filter to show only active todos at (613, 440) on .filters >> text=Active
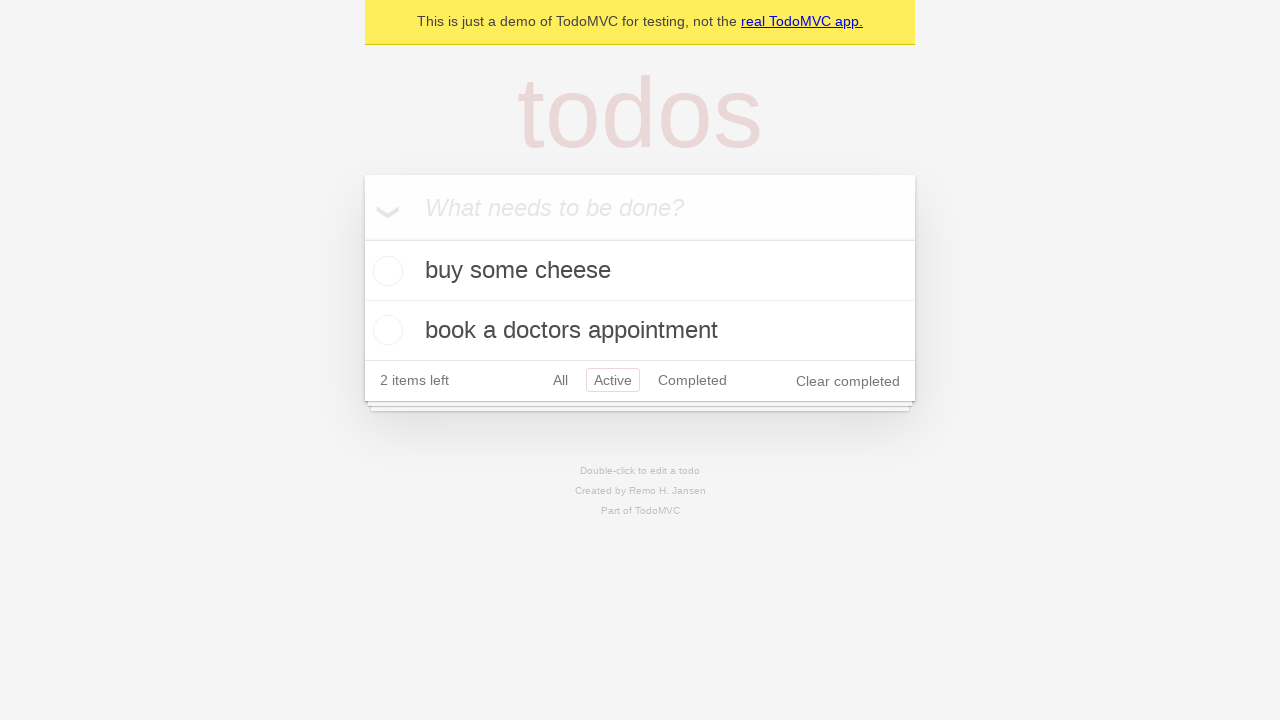

Clicked Completed filter to show only completed todos at (692, 380) on .filters >> text=Completed
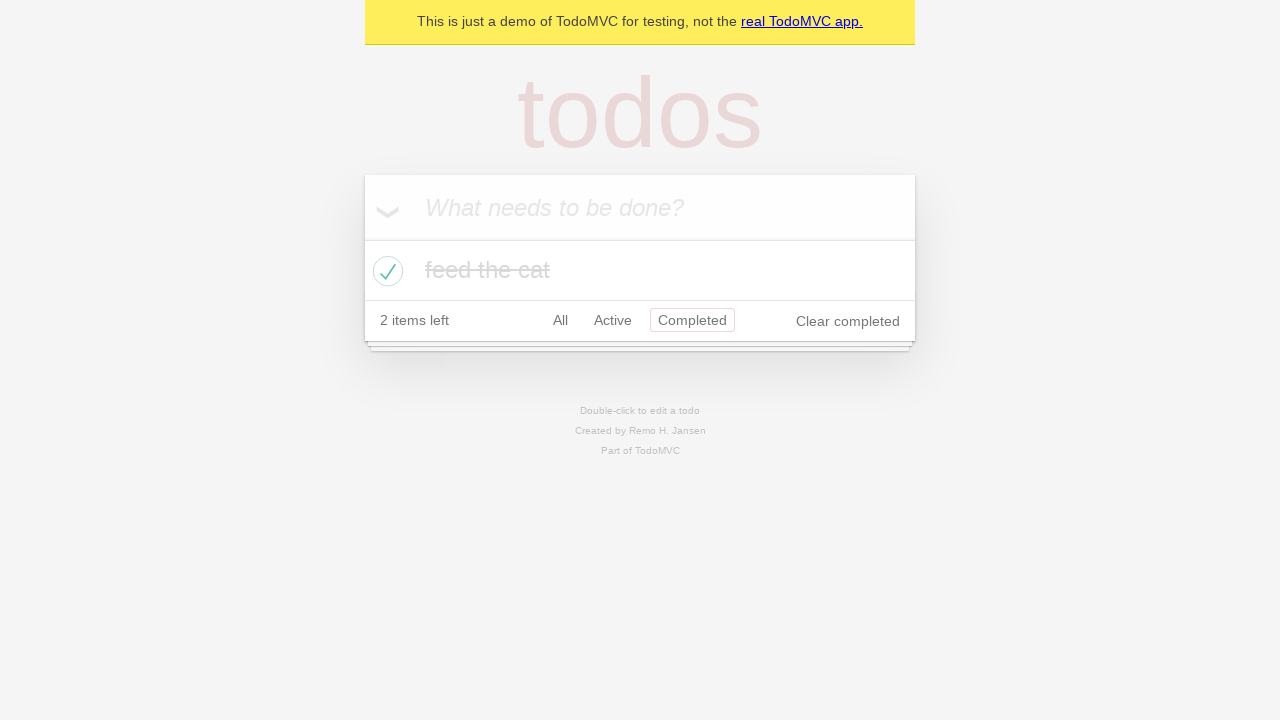

Navigated back to Active filter view
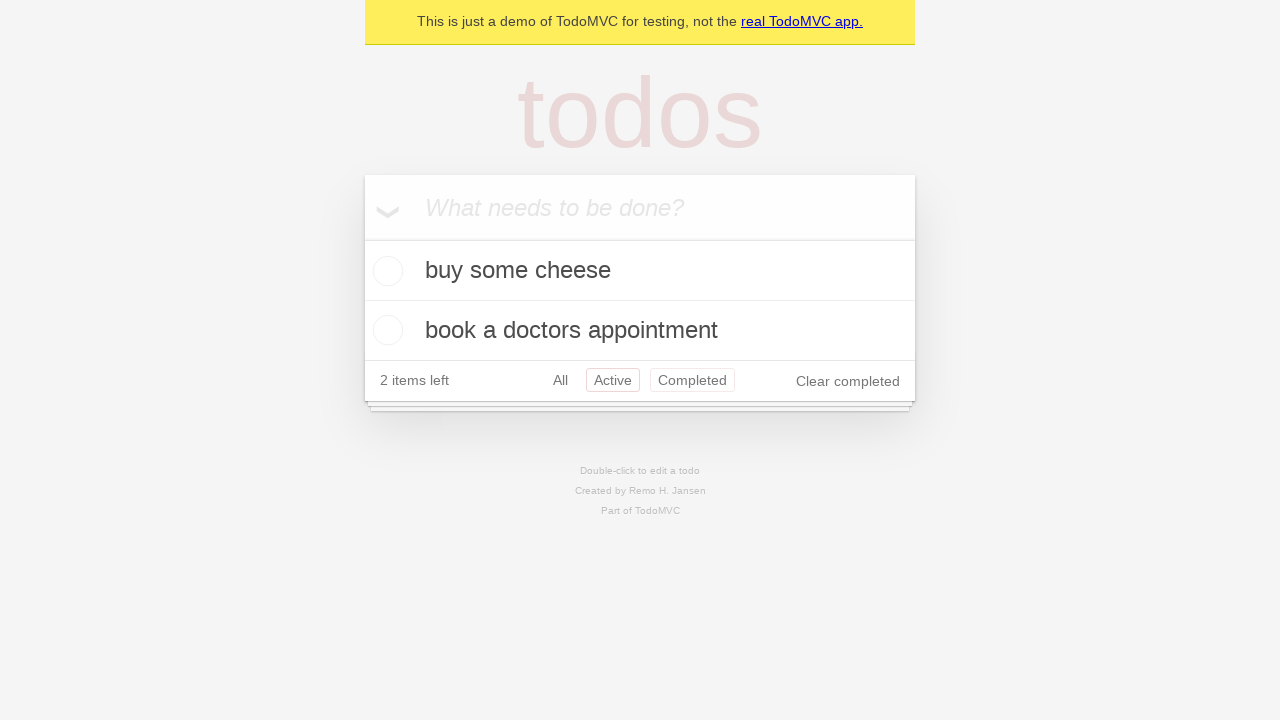

Navigated back to All filter view
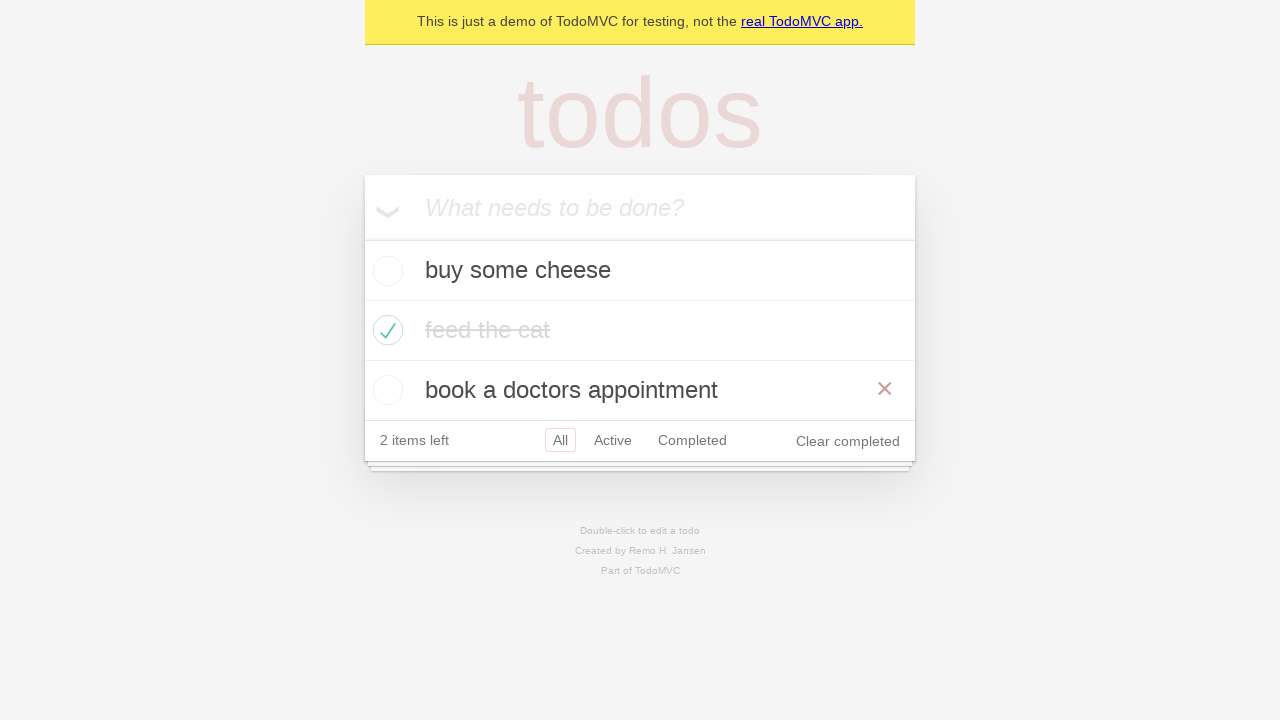

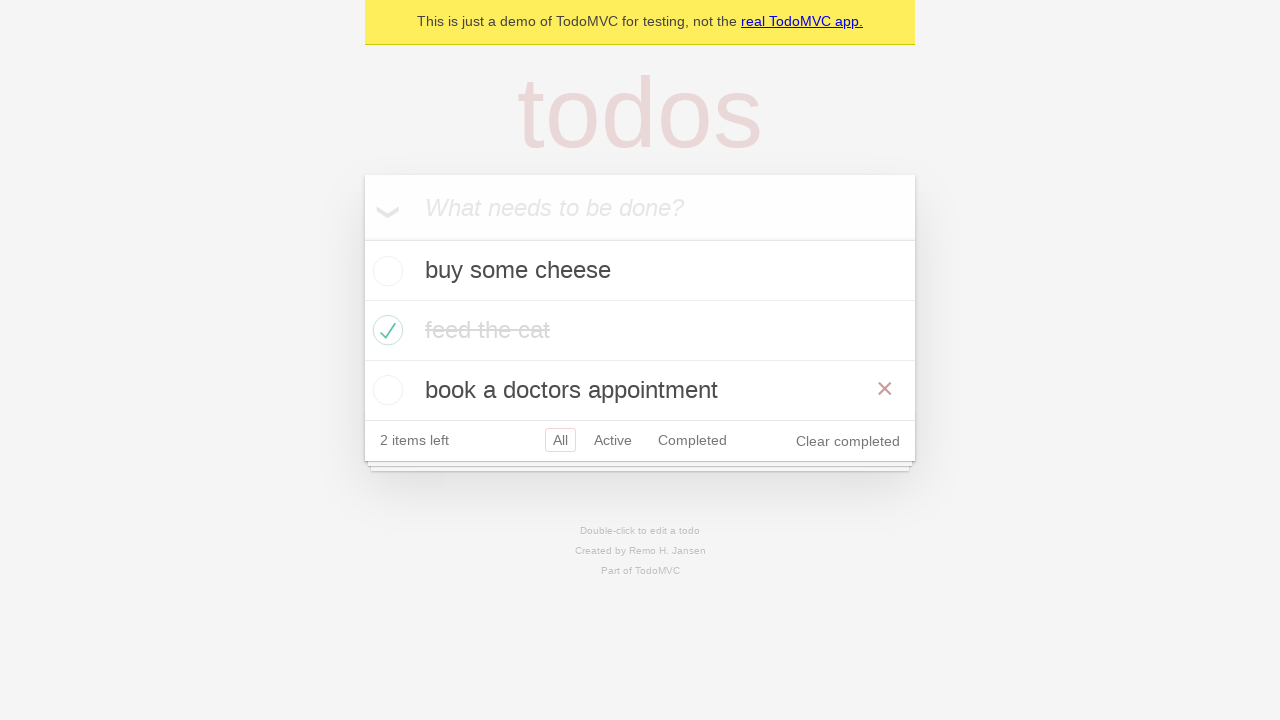